Tests JavaScript alert functionality by clicking a button that triggers a JS alert dialog on the page.

Starting URL: https://the-internet.herokuapp.com/javascript_alerts

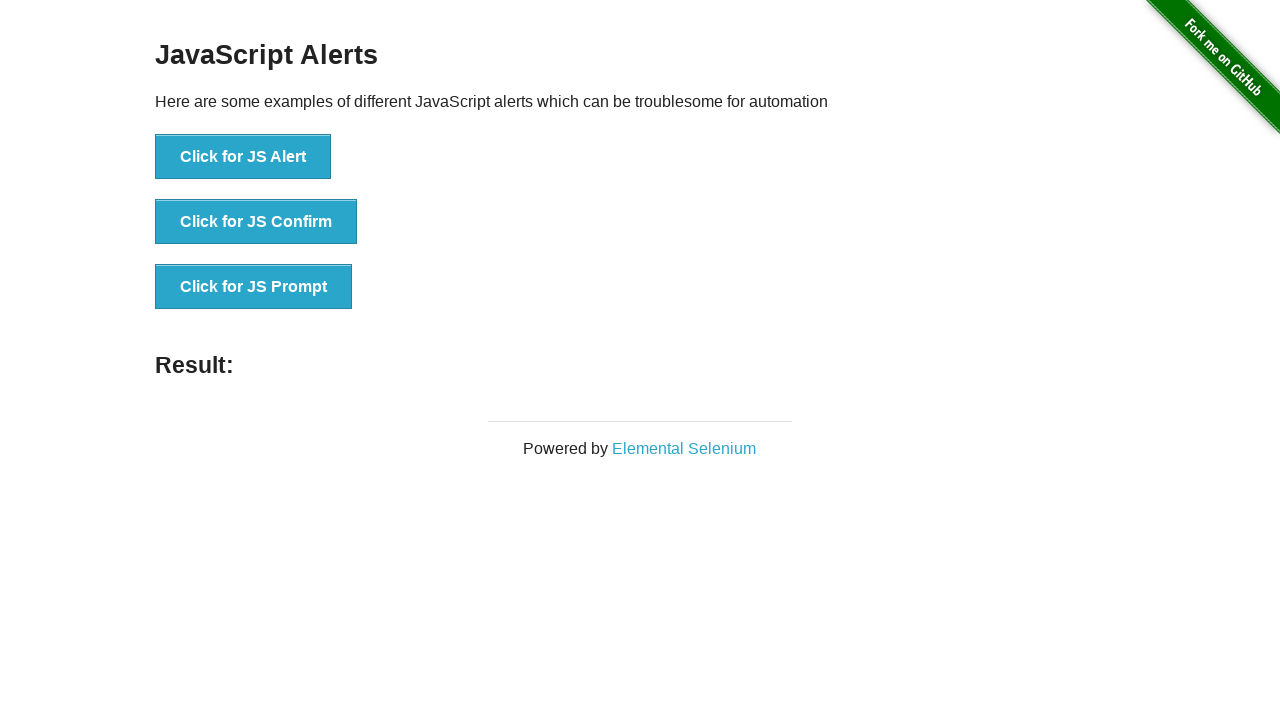

Clicked button to trigger JavaScript alert at (243, 157) on text='Click for JS Alert'
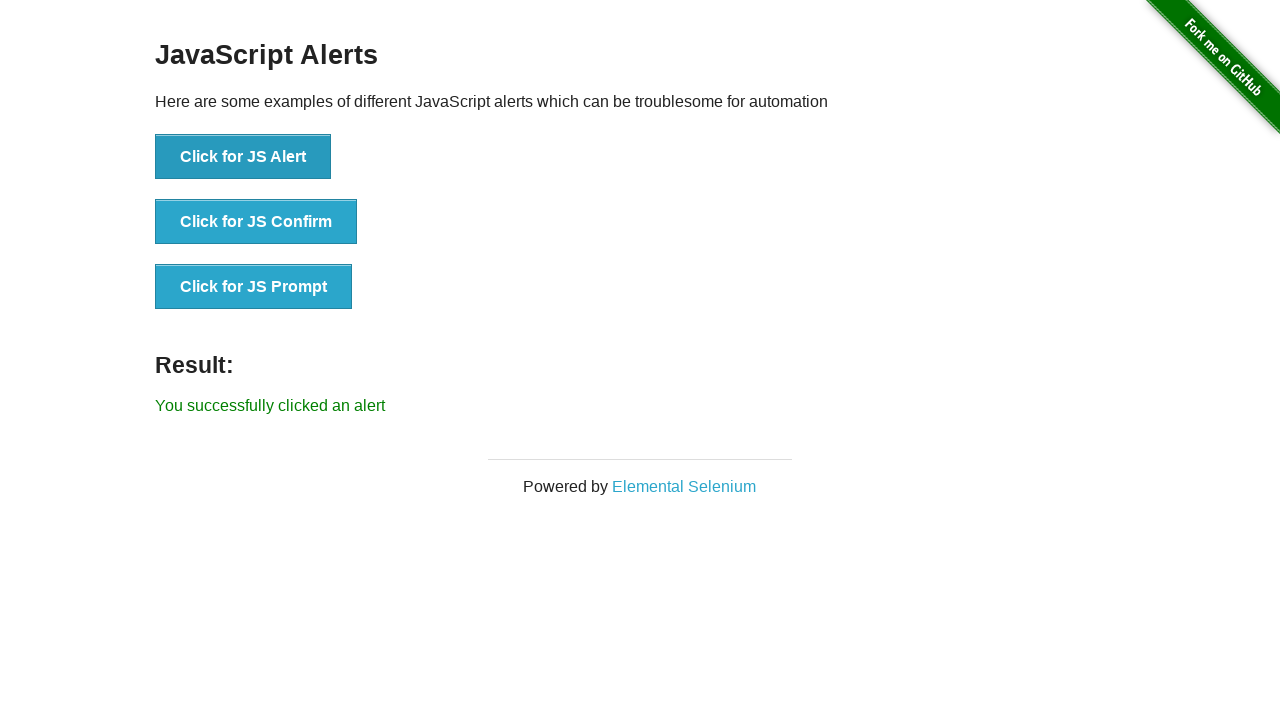

Set up dialog handler to accept alert
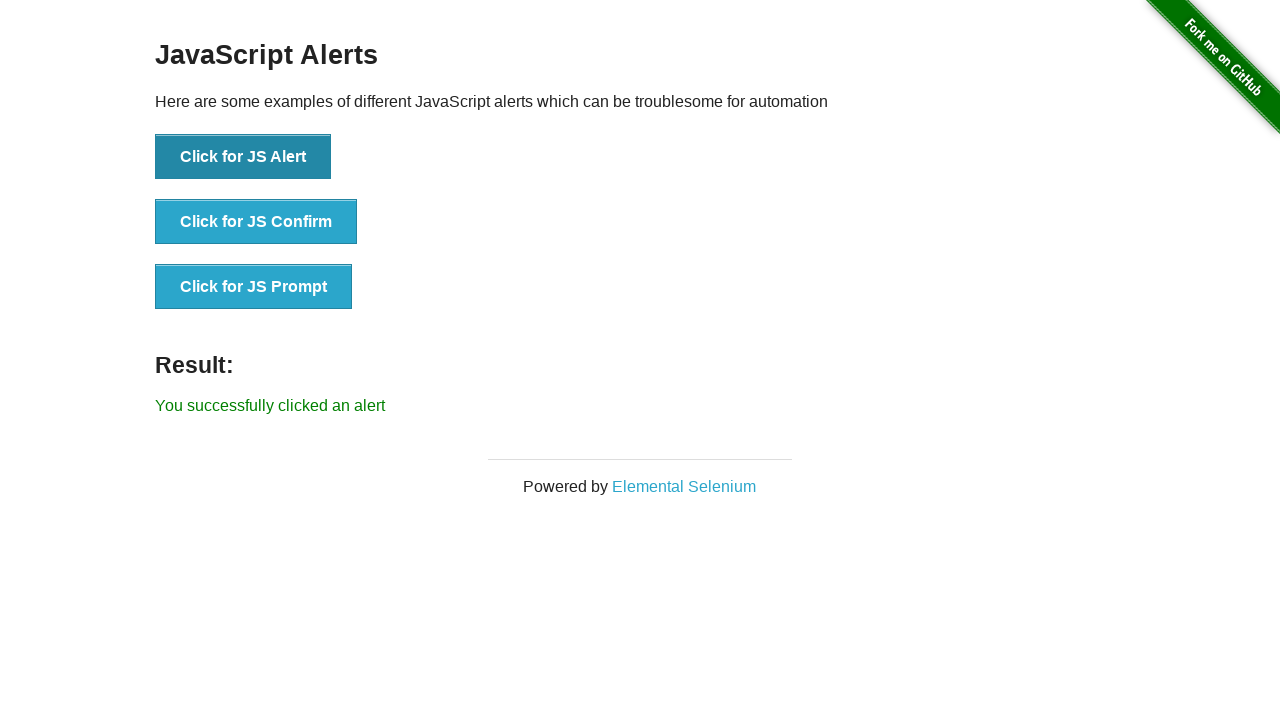

Waited 2 seconds to observe result
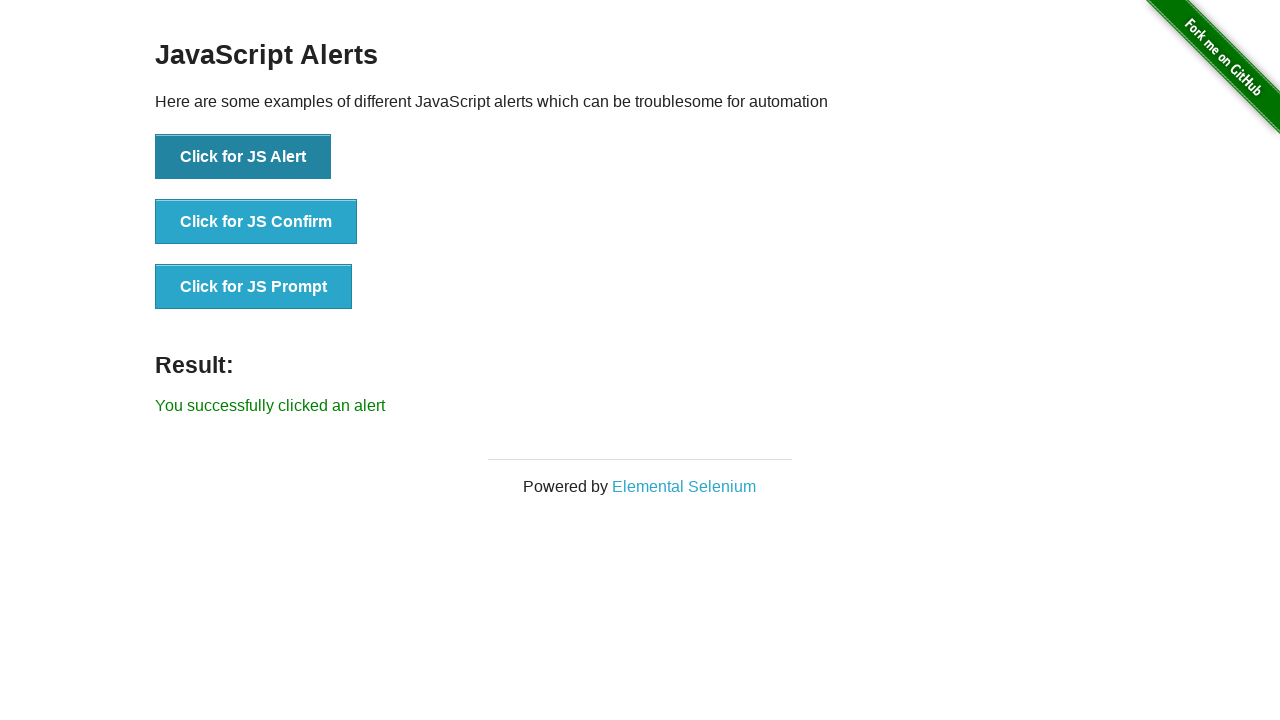

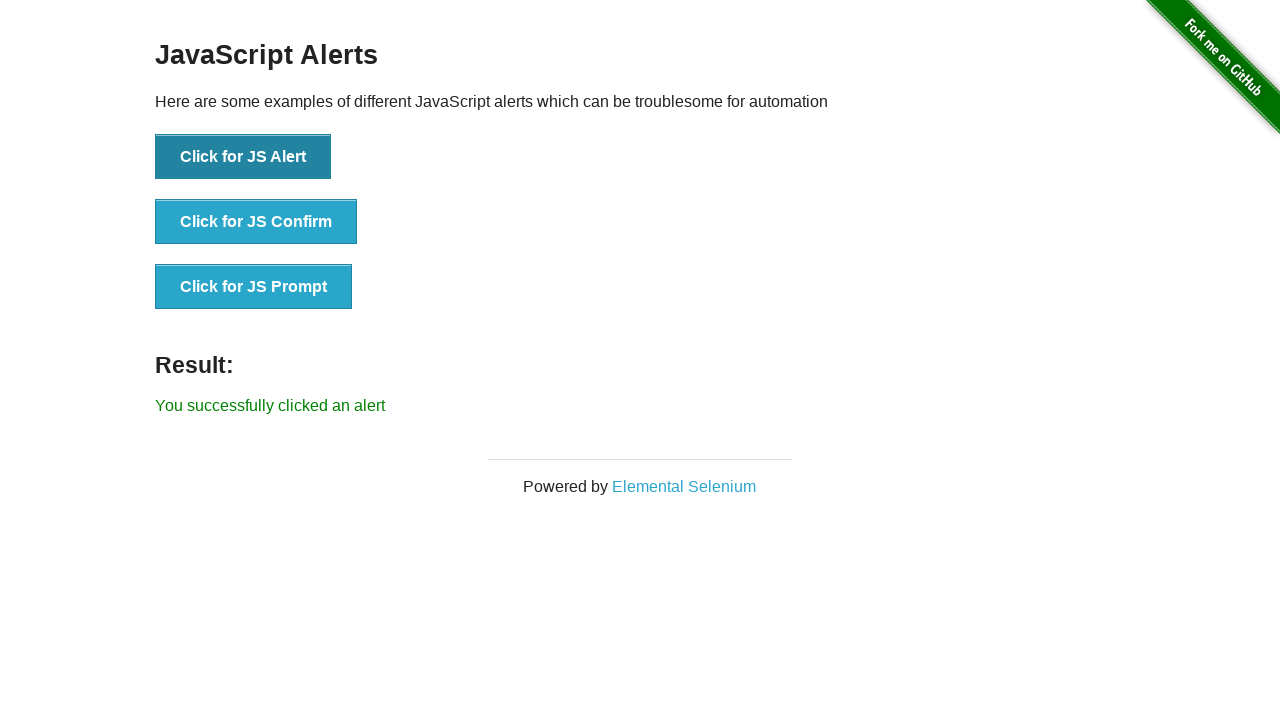